Searches for a book on the PWA Books website using shadow DOM elements

Starting URL: https://books-pwakit.appspot.com/

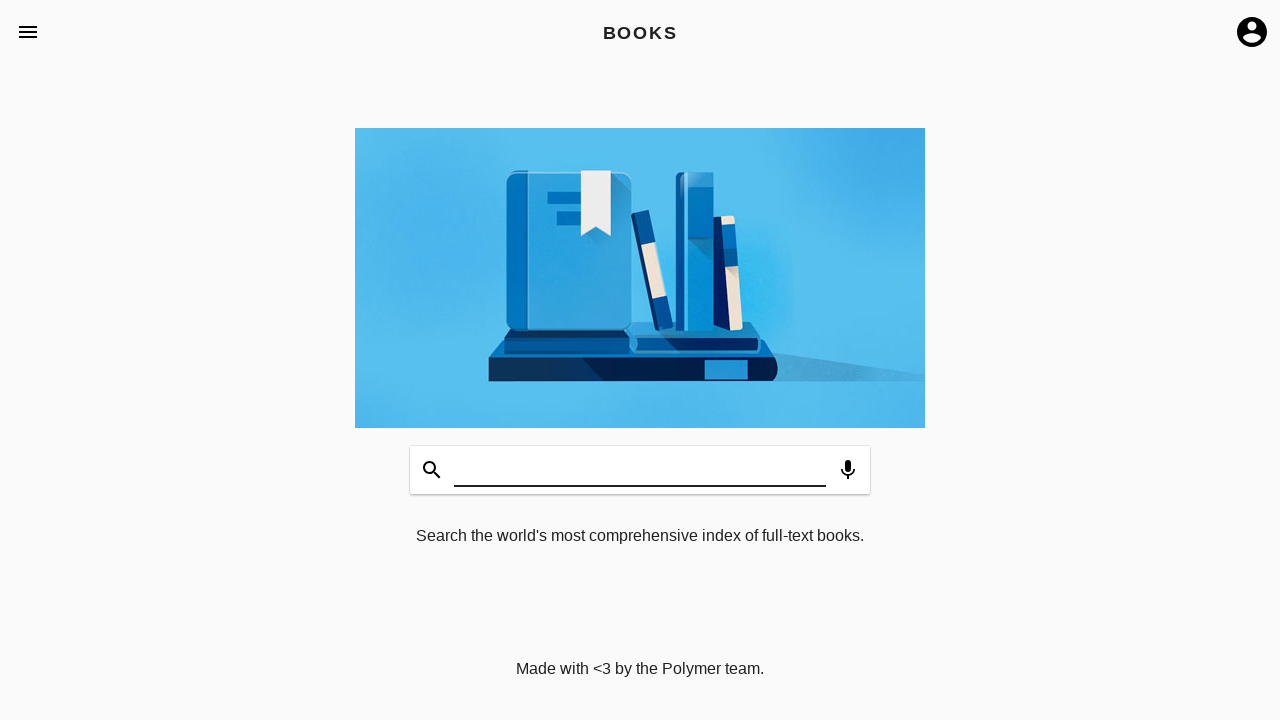

Waited 3 seconds for page to load
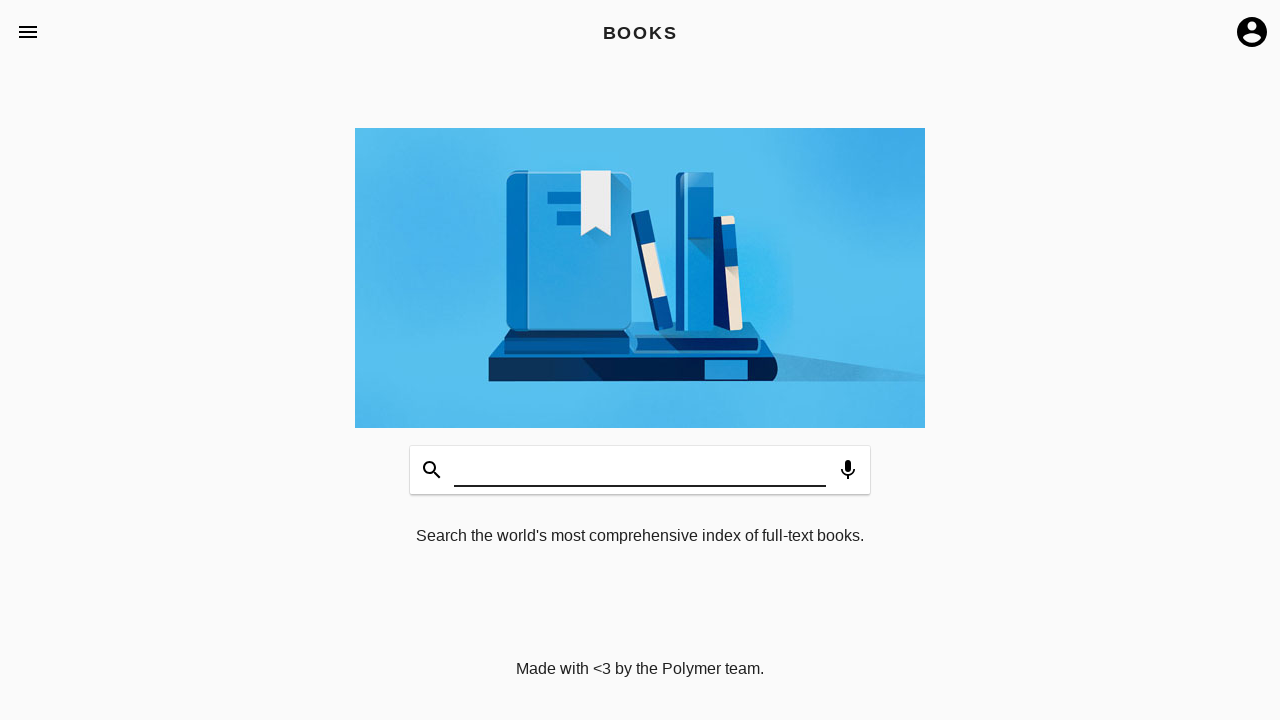

Accessed shadow DOM element for search input field
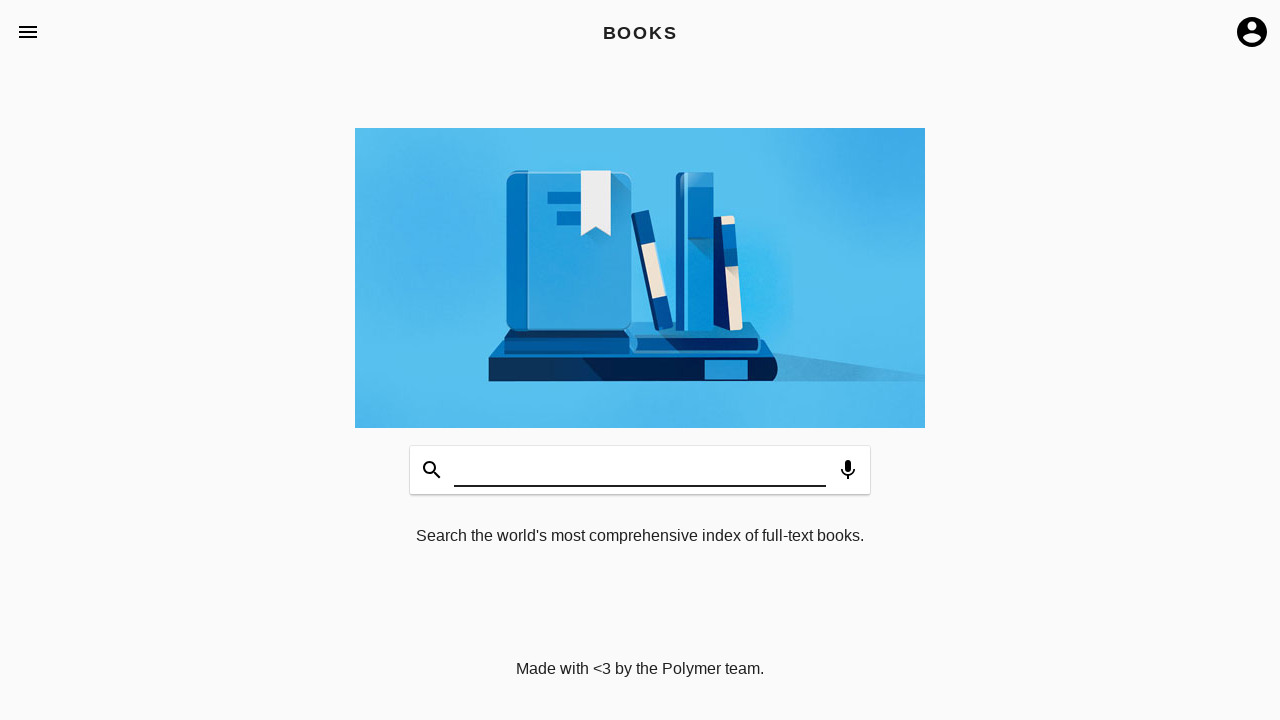

Filled search field with 'Atomic Habits'
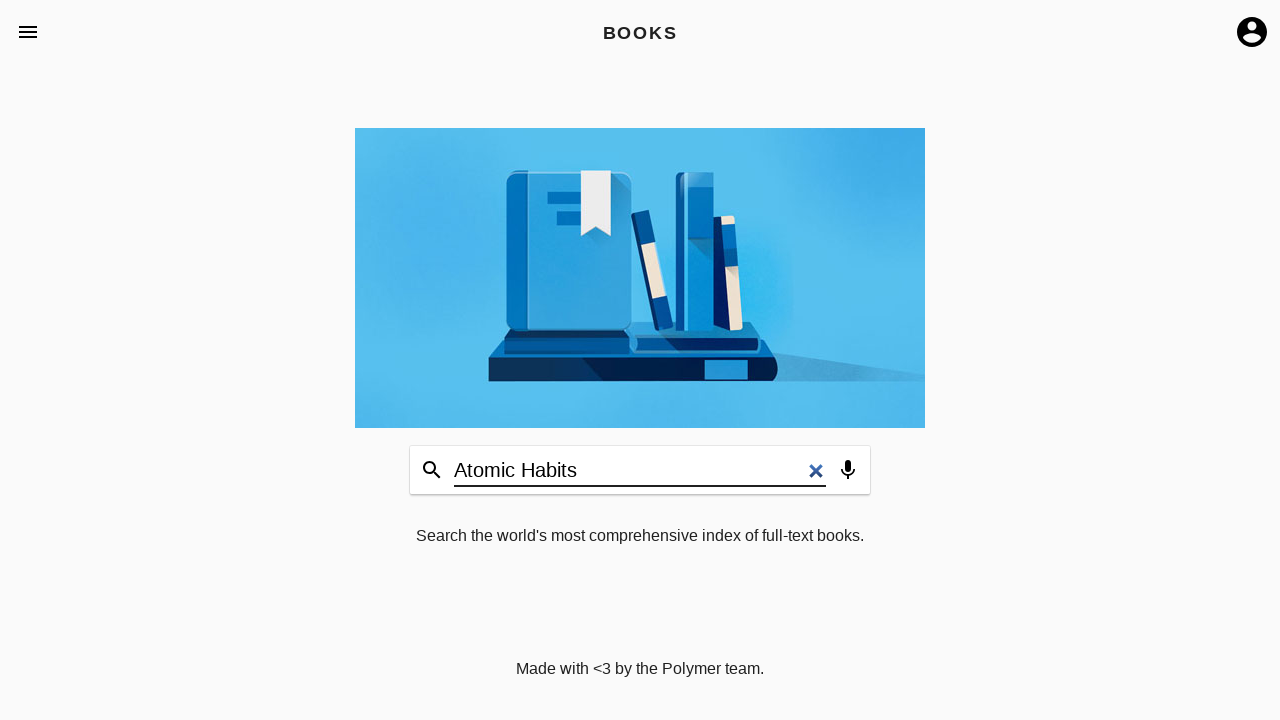

Pressed Enter to submit book search
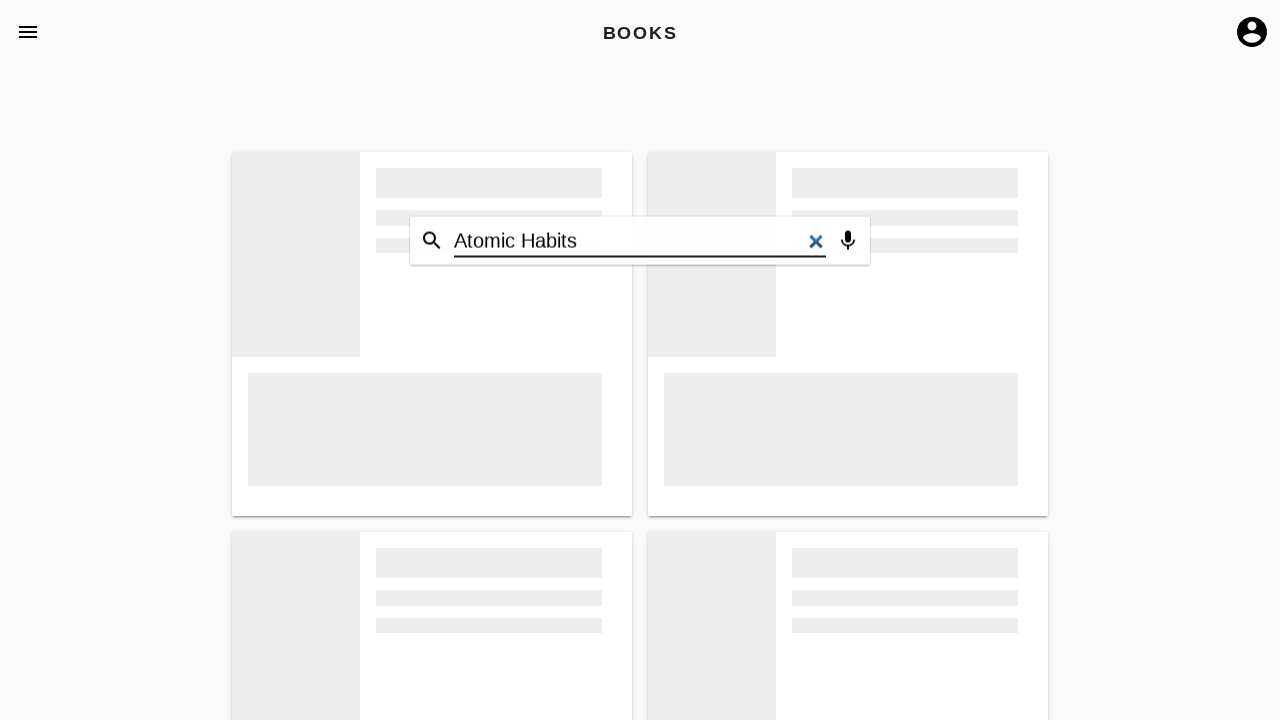

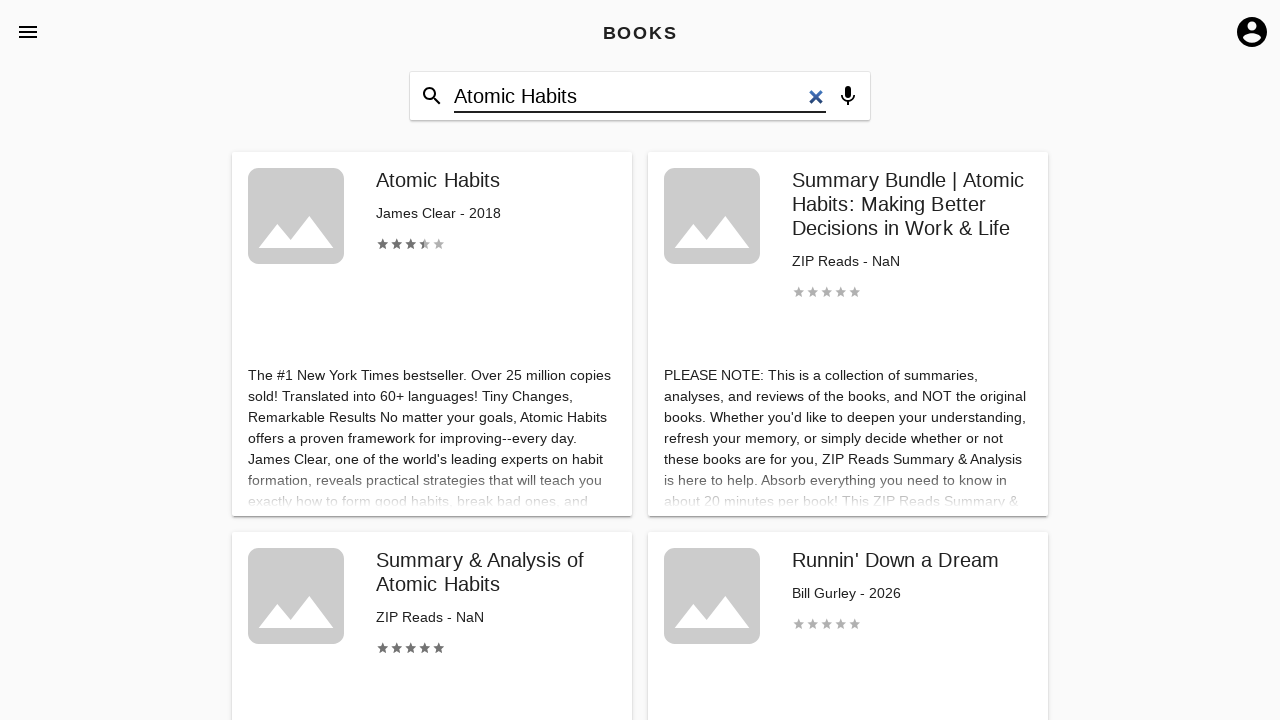